Simple navigation test that loads the Zup homepage

Starting URL: https://www.zup.com.br/

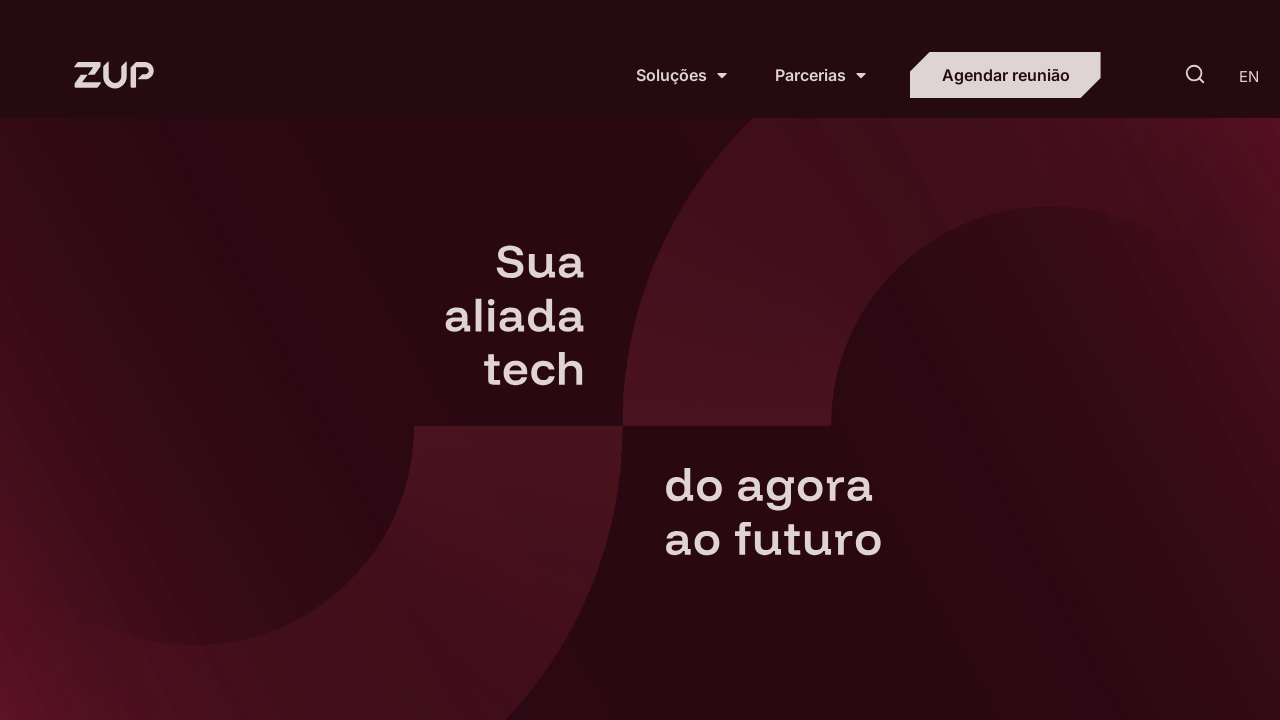

Waited for Zup homepage to load (domcontentloaded state)
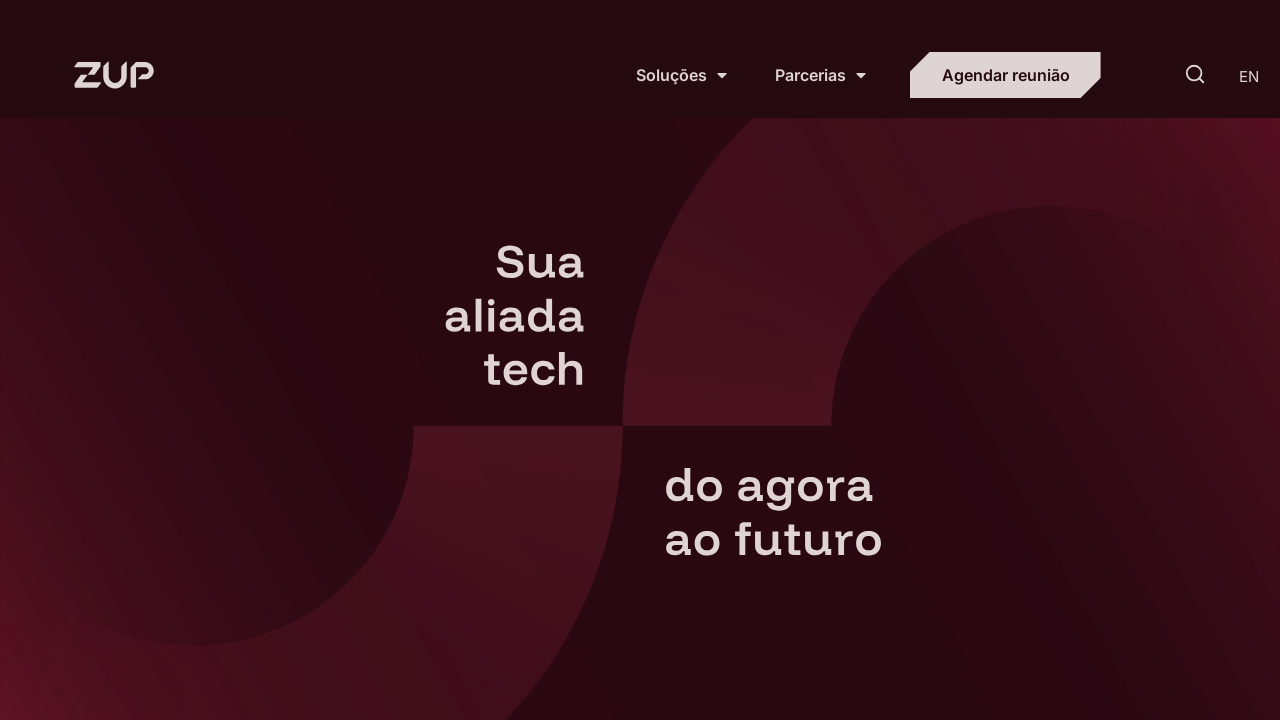

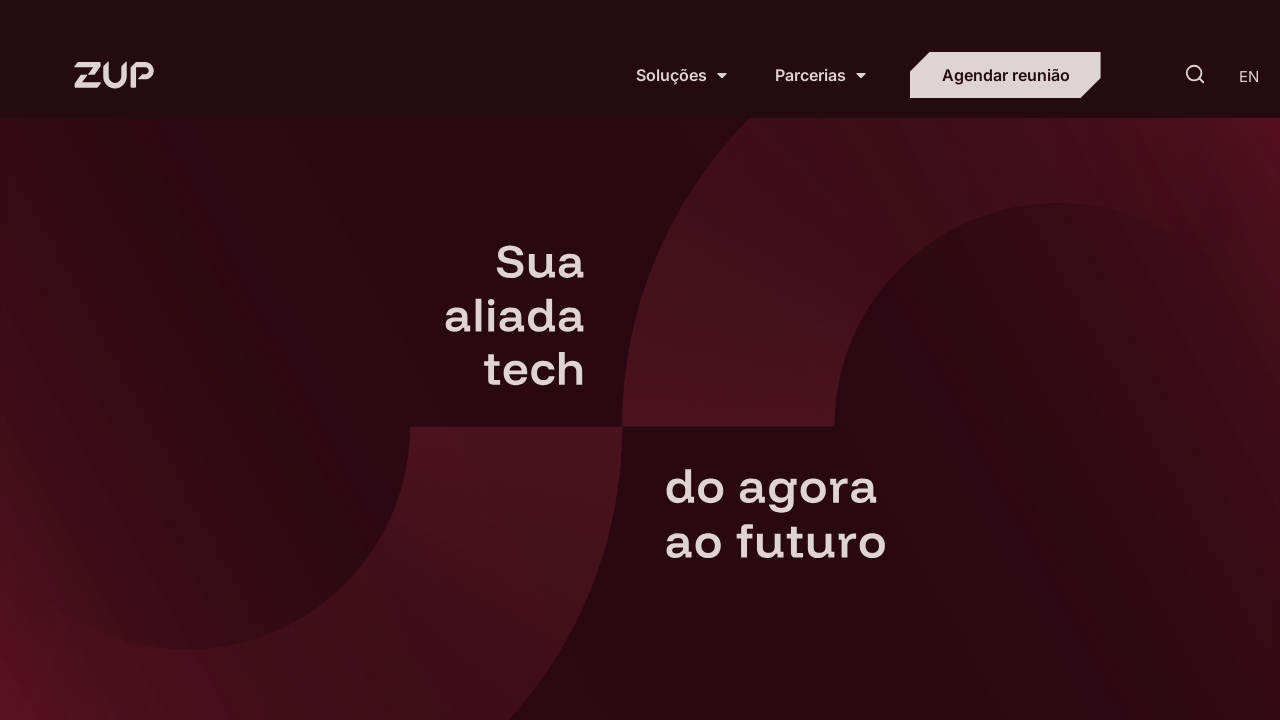